Tests the age form by entering a name and age, submitting the form, and verifying the response message

Starting URL: https://kristinek.github.io/site/examples/age

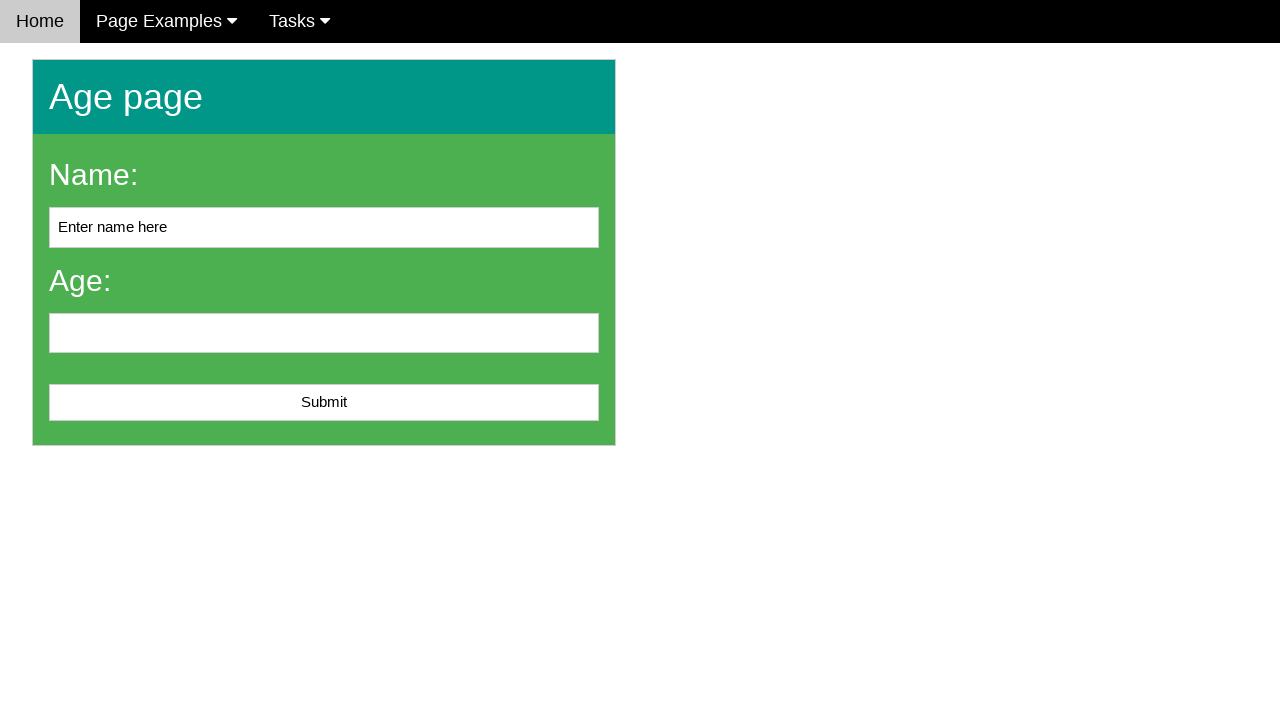

Filled name field with 'John Smith' on #name
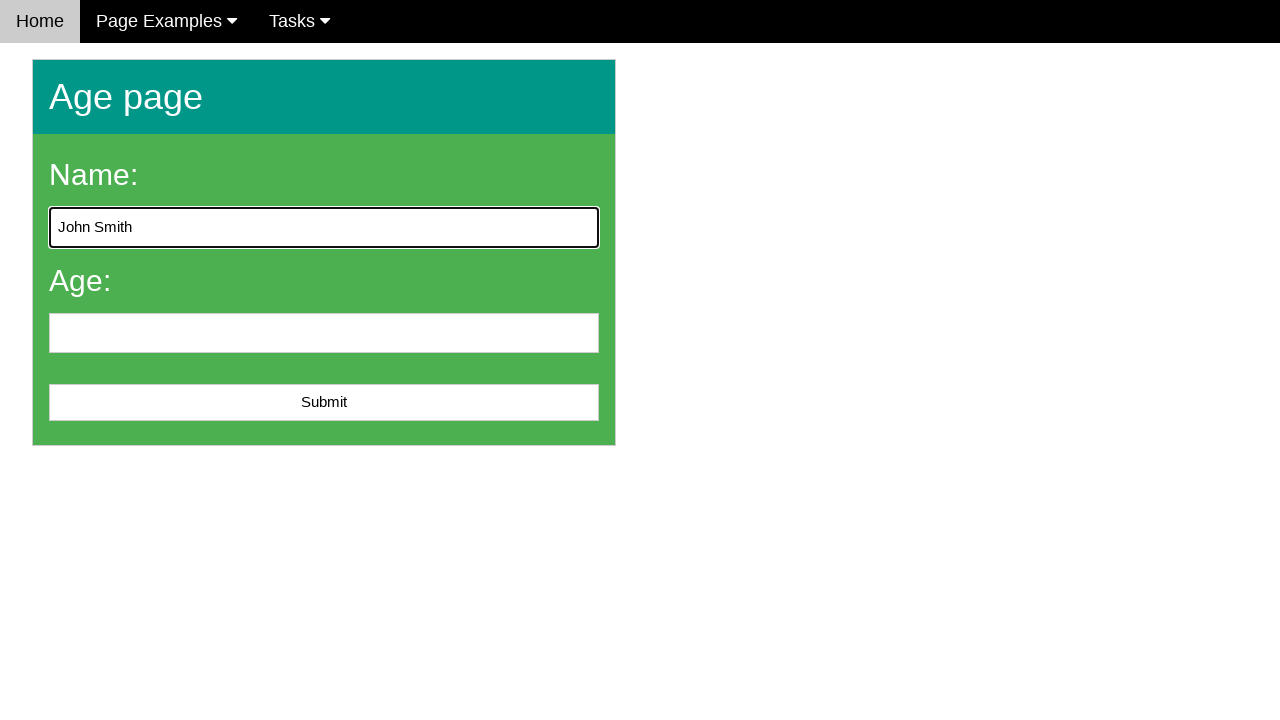

Filled age field with '25' on #age
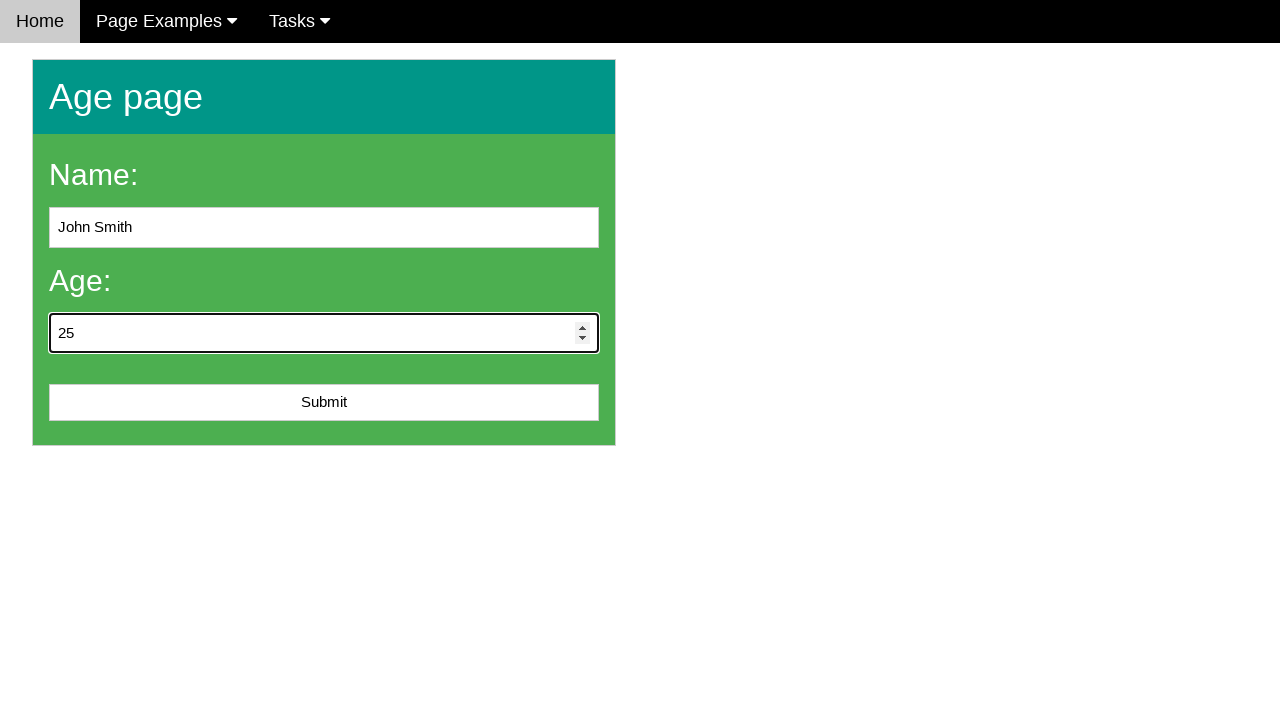

Clicked submit button at (324, 403) on #submit
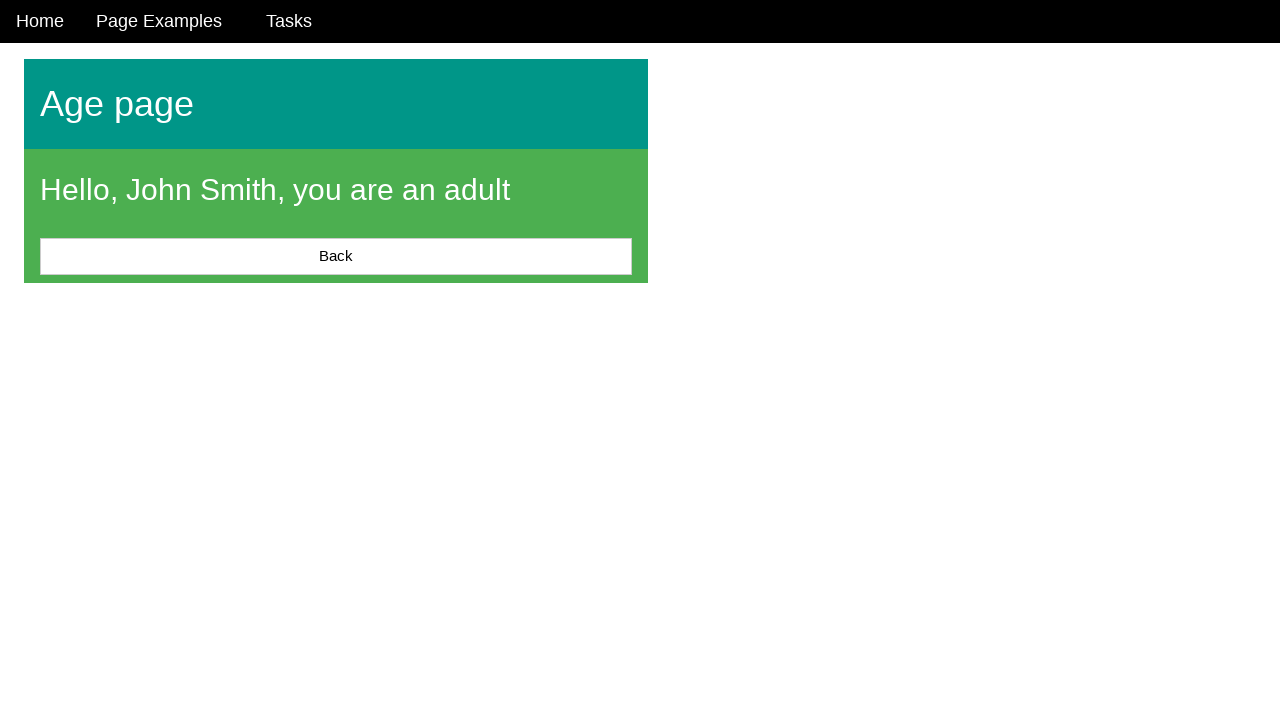

Message element appeared on page
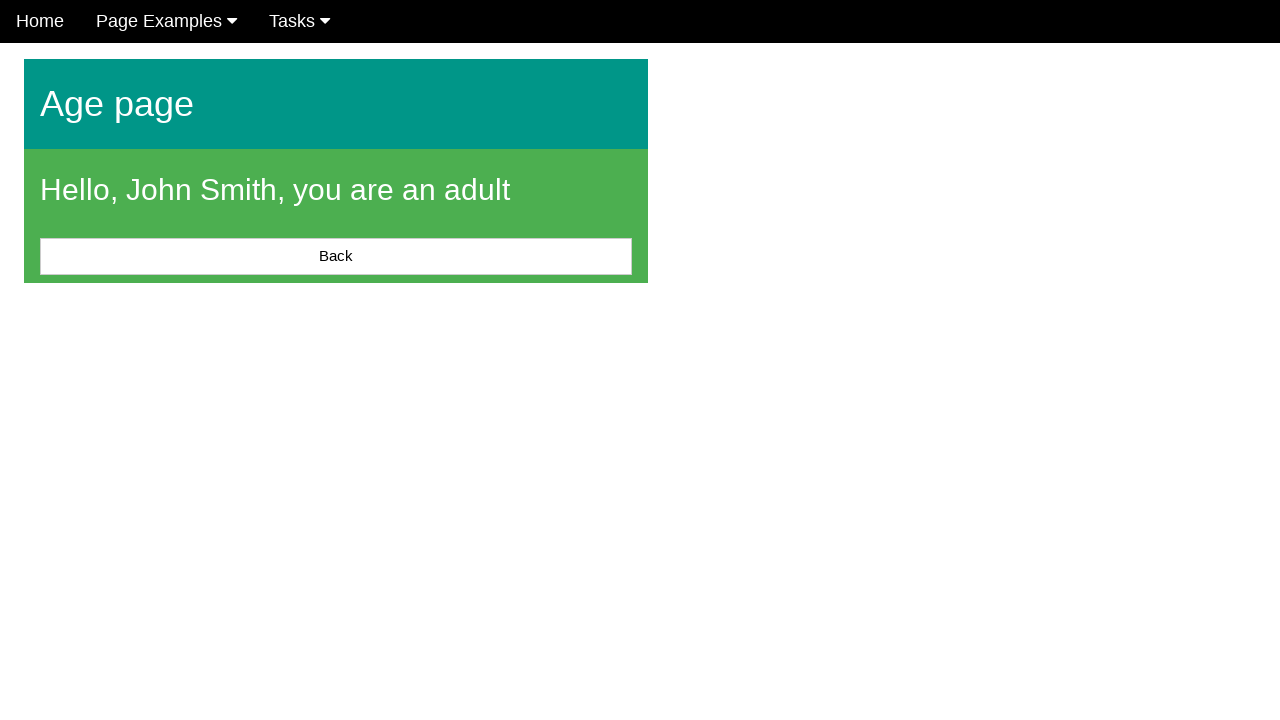

Retrieved message element locator
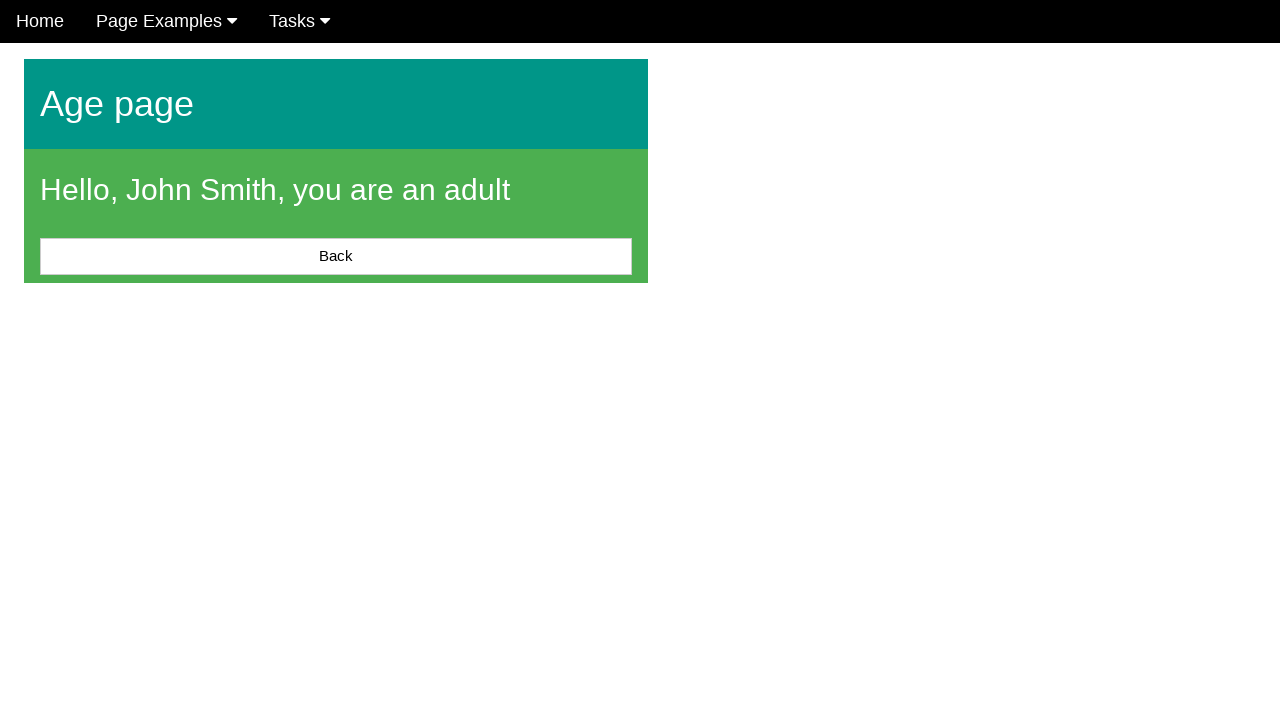

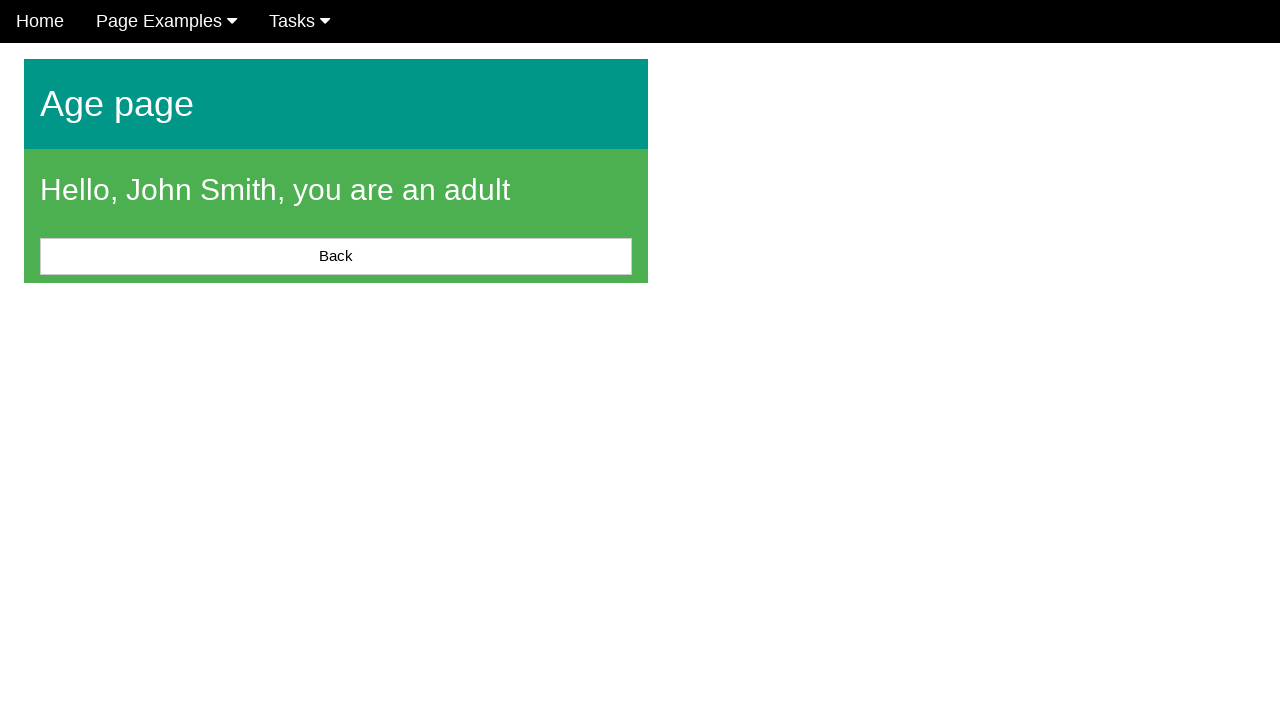